Tests scrolling to an element and filling form fields on a scroll demo page by entering name and date values

Starting URL: https://formy-project.herokuapp.com/scroll

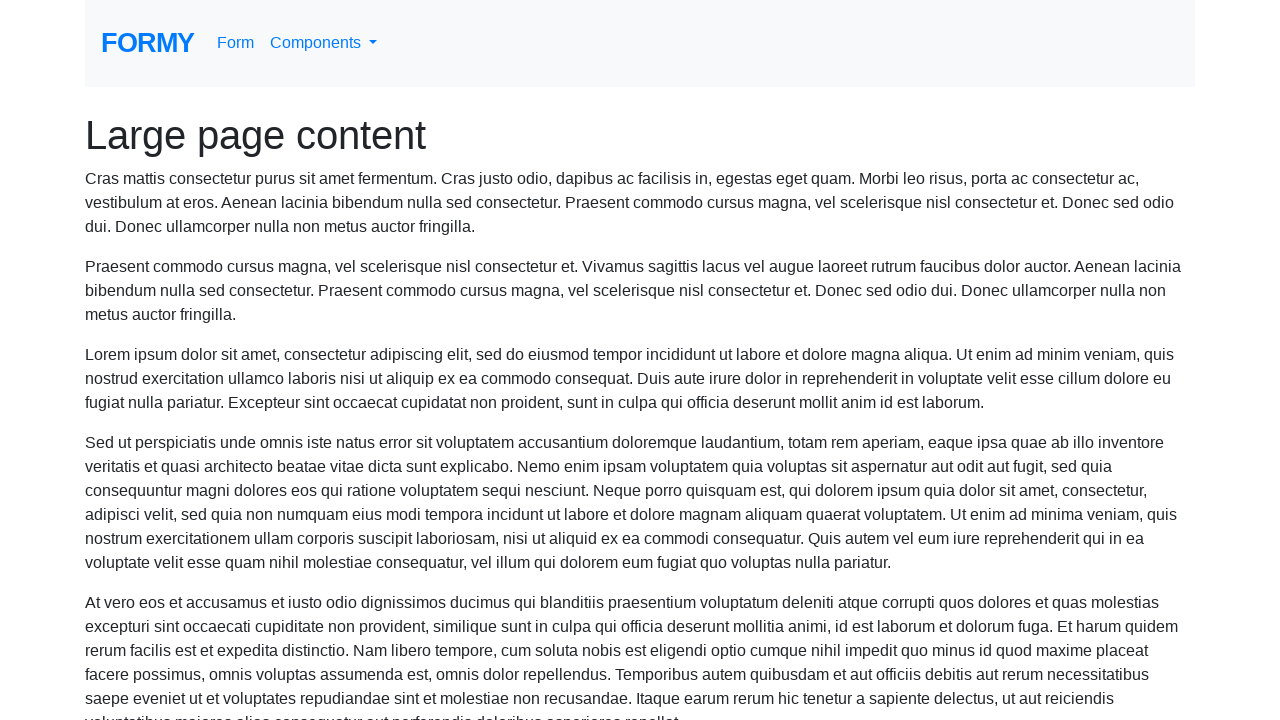

Located the name field element
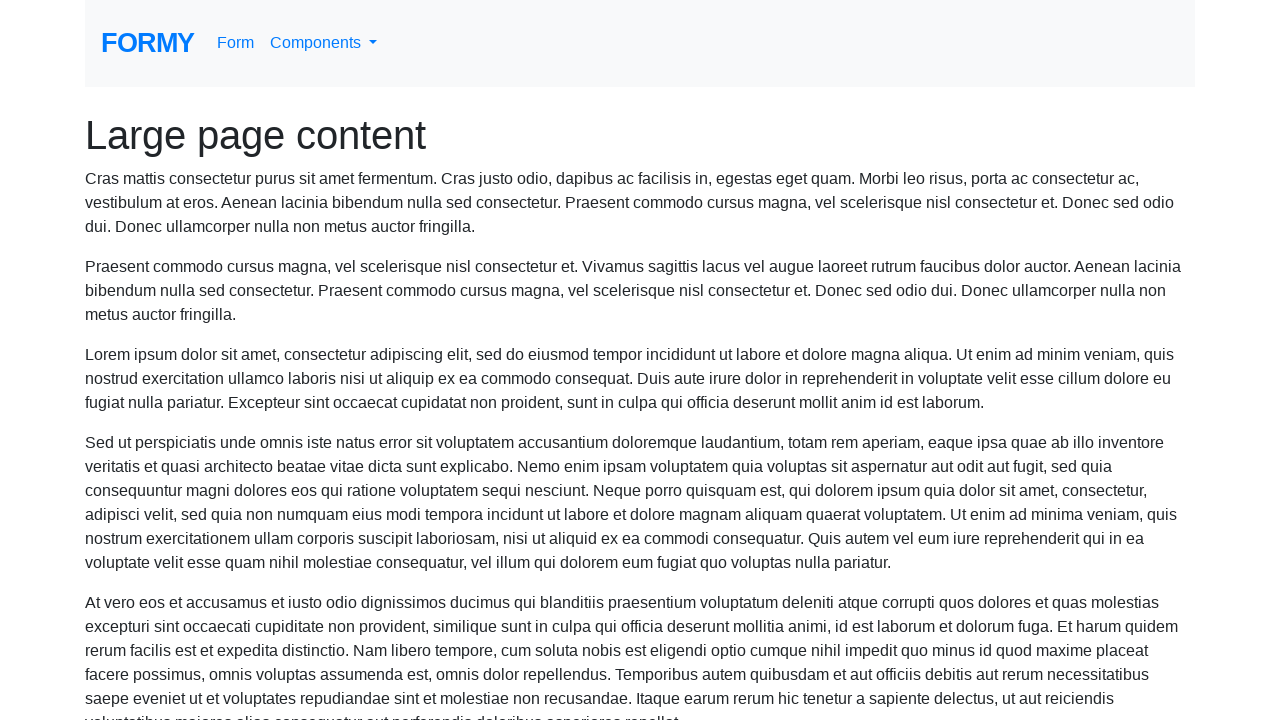

Scrolled to name field
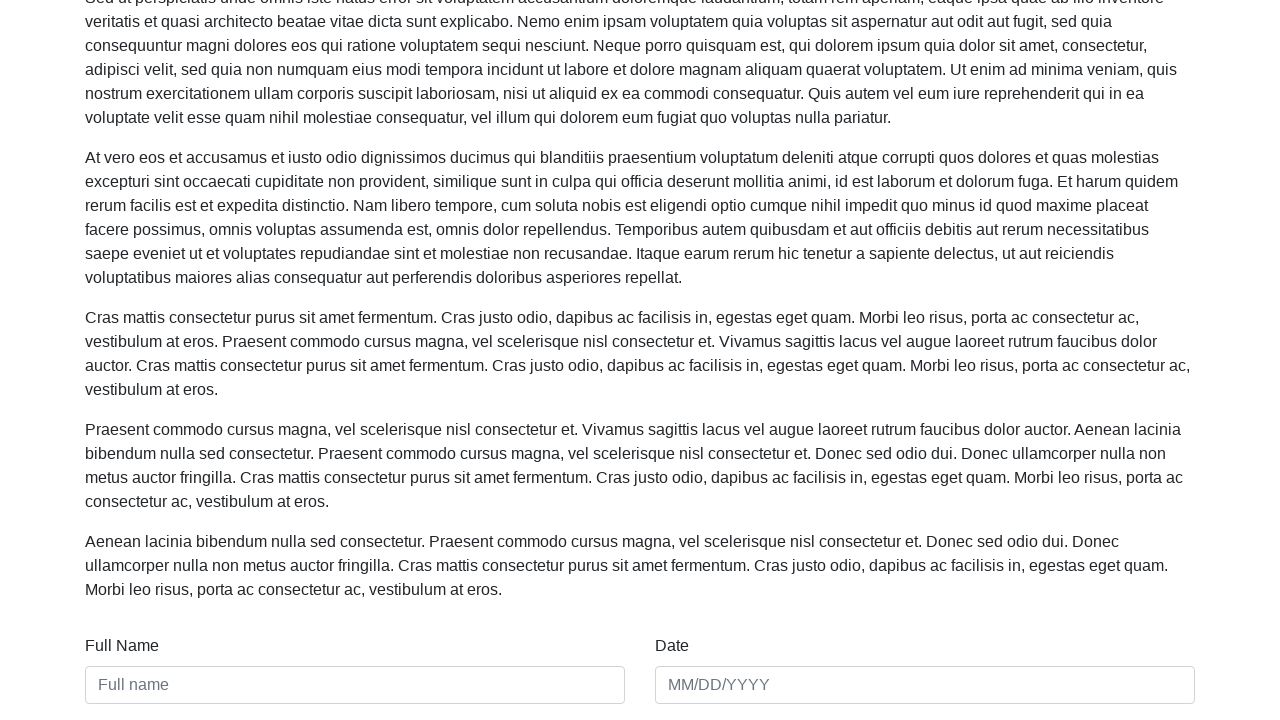

Filled name field with 'Marcus Thompson' on #name
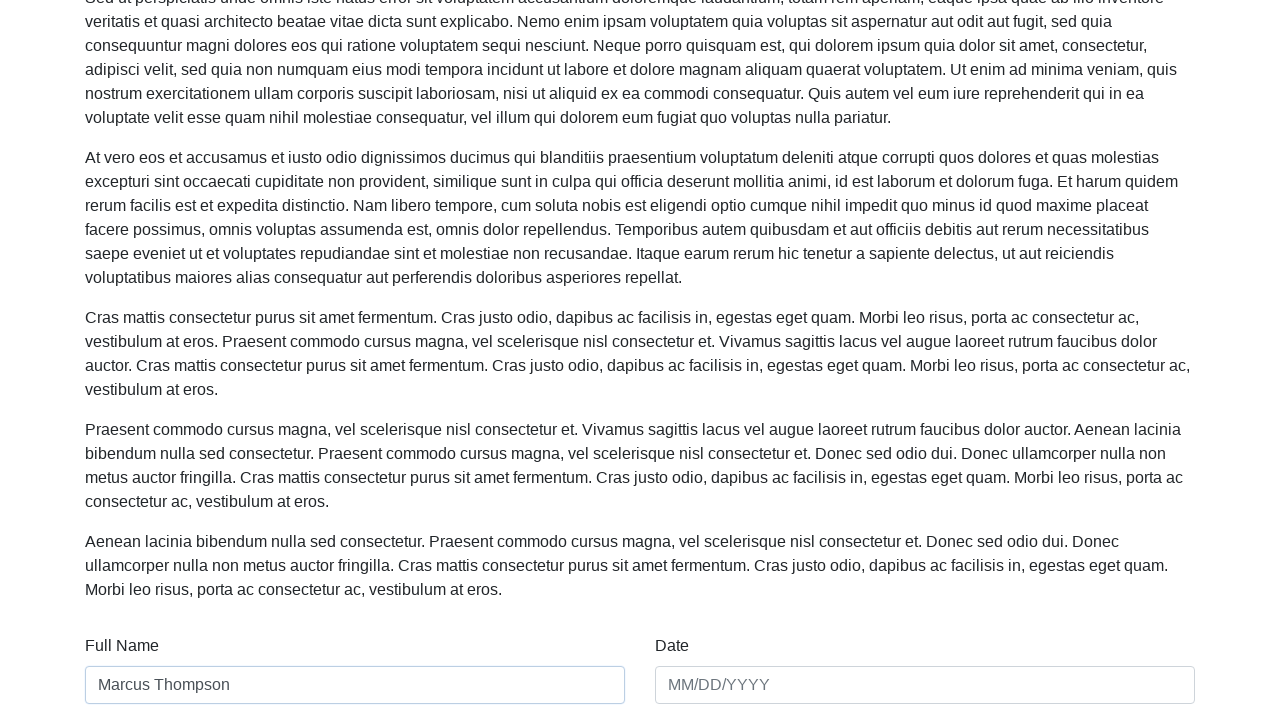

Filled date field with '15/03/2024' on #date
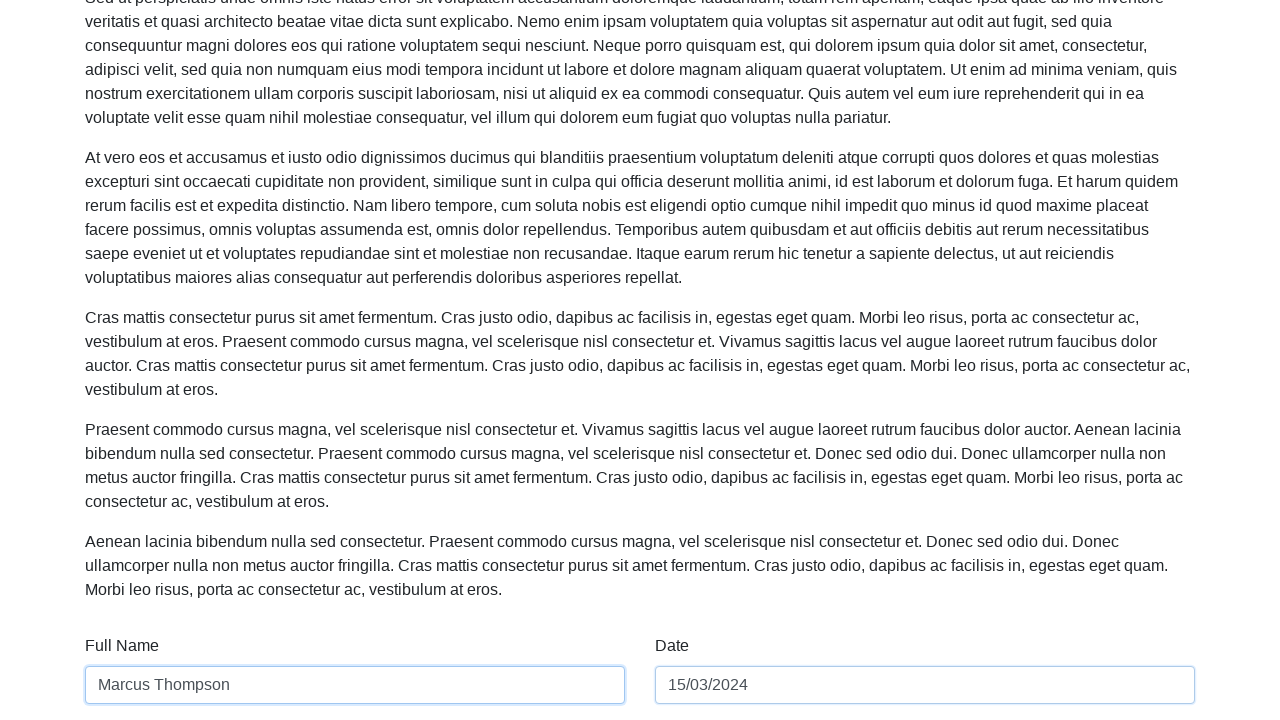

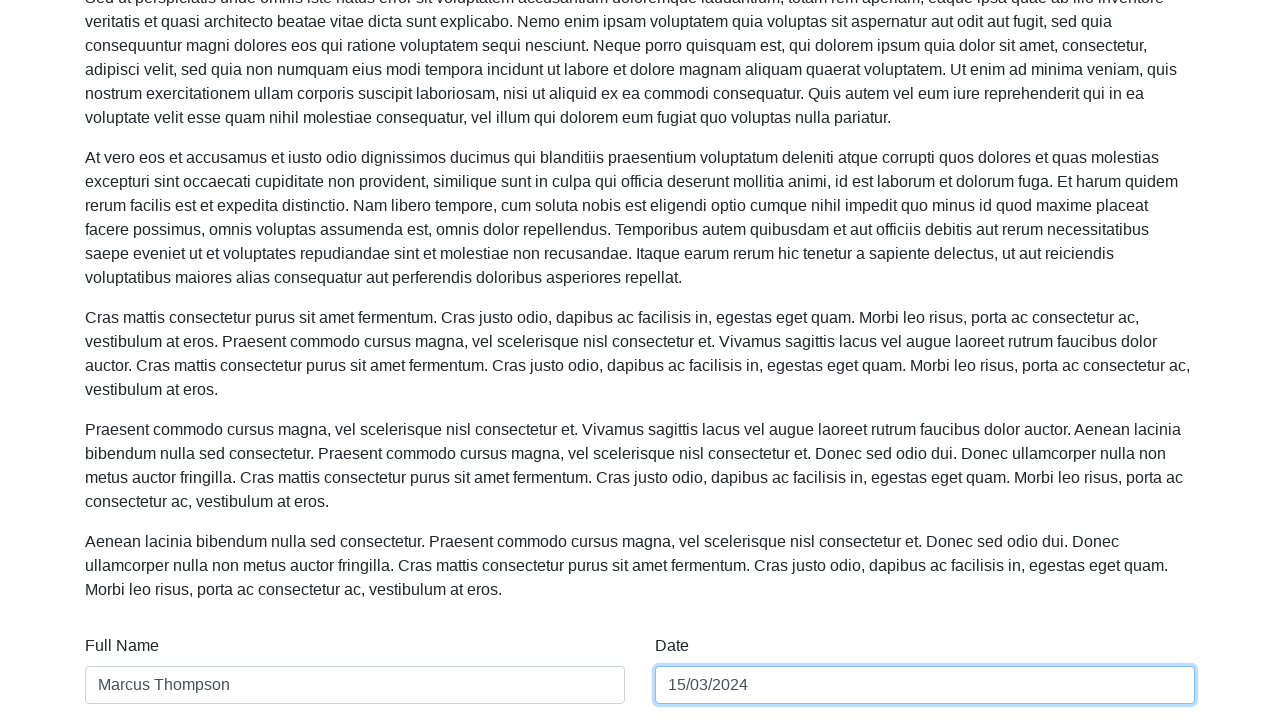